Verifies that the login button on the NextBase CRM page has the correct text "Log In" by checking its value attribute

Starting URL: https://login1.nextbasecrm.com

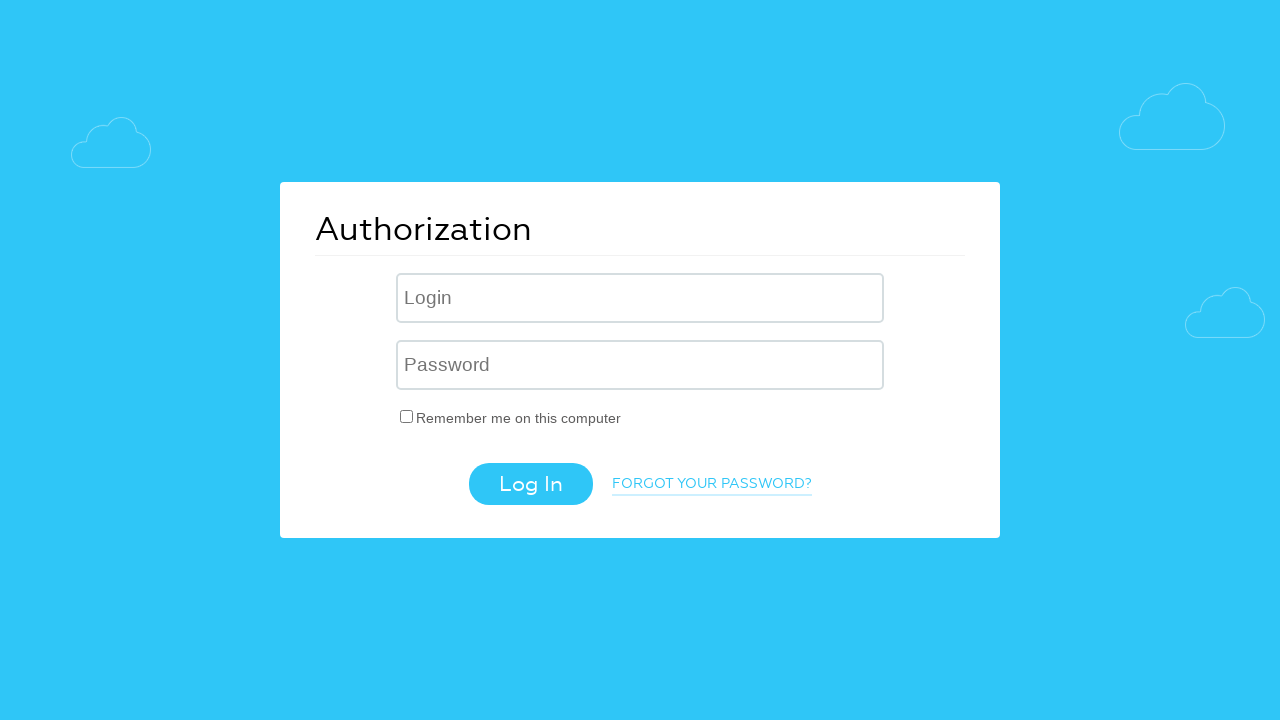

Located login button using CSS selector input[type='submit']
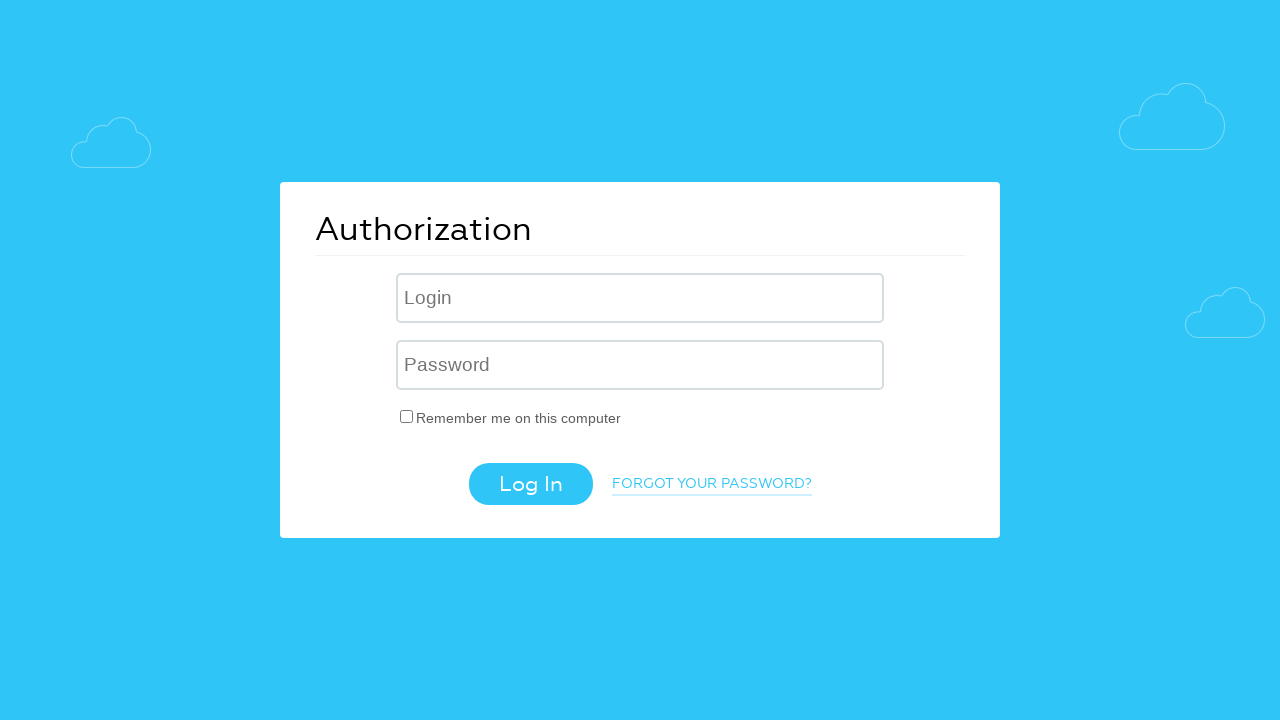

Retrieved value attribute from login button
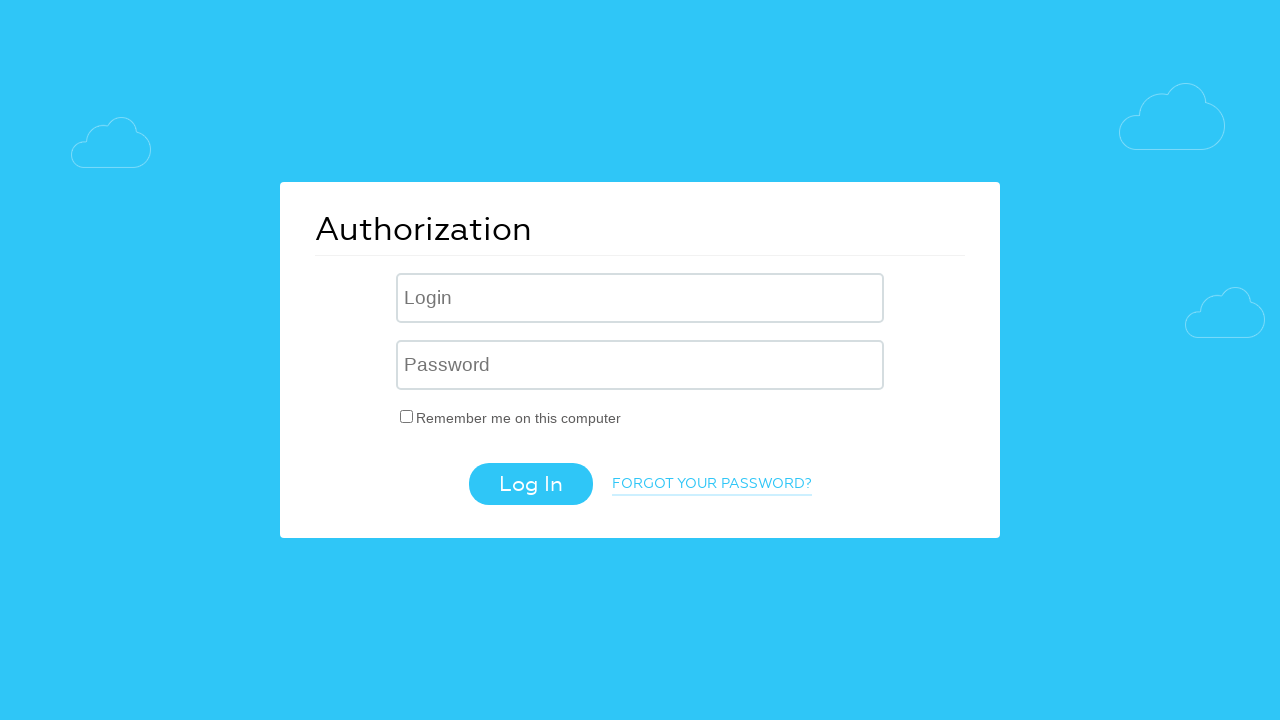

Verified login button has correct text 'Log In'
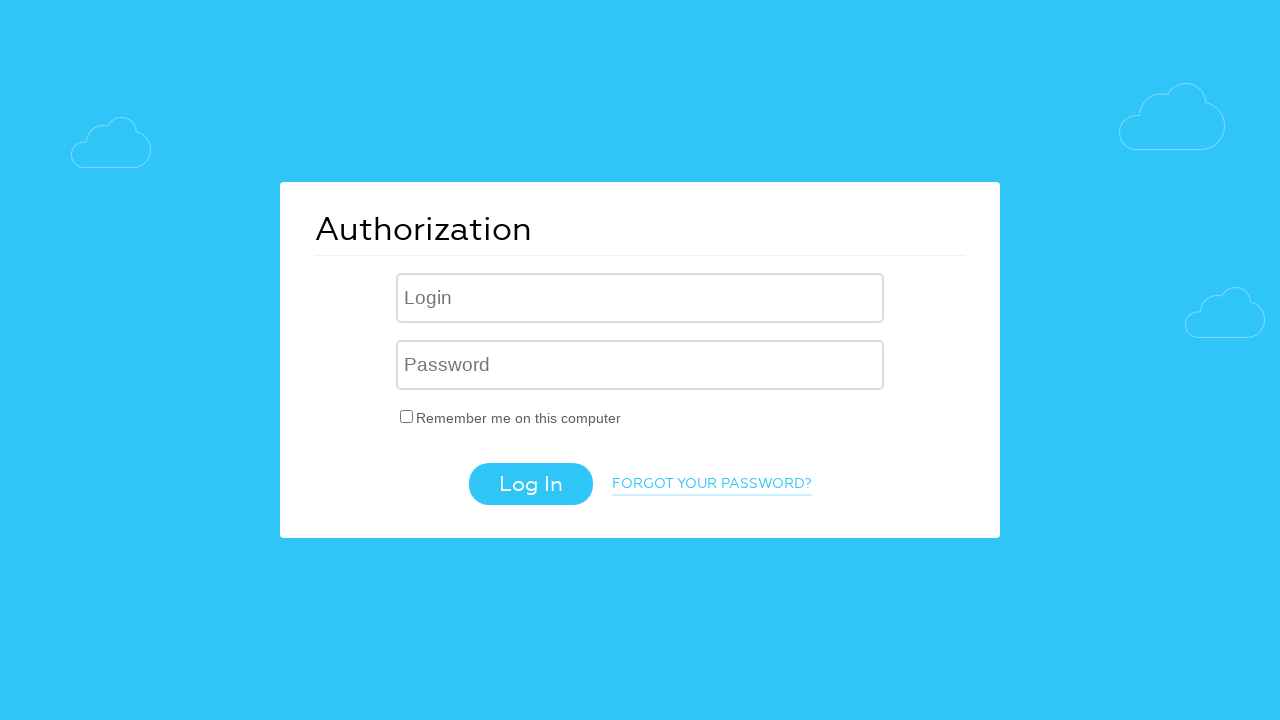

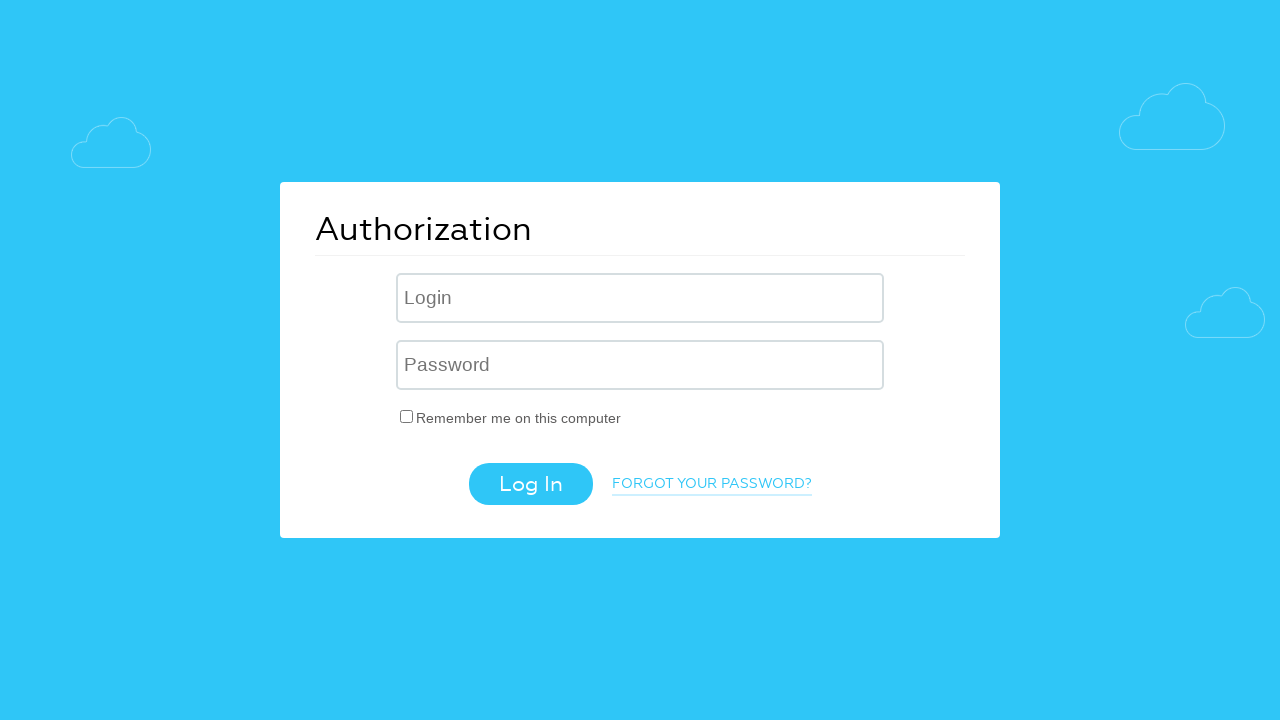